Tests dynamic properties page by clicking on the color change button

Starting URL: https://demoqa.com/elements

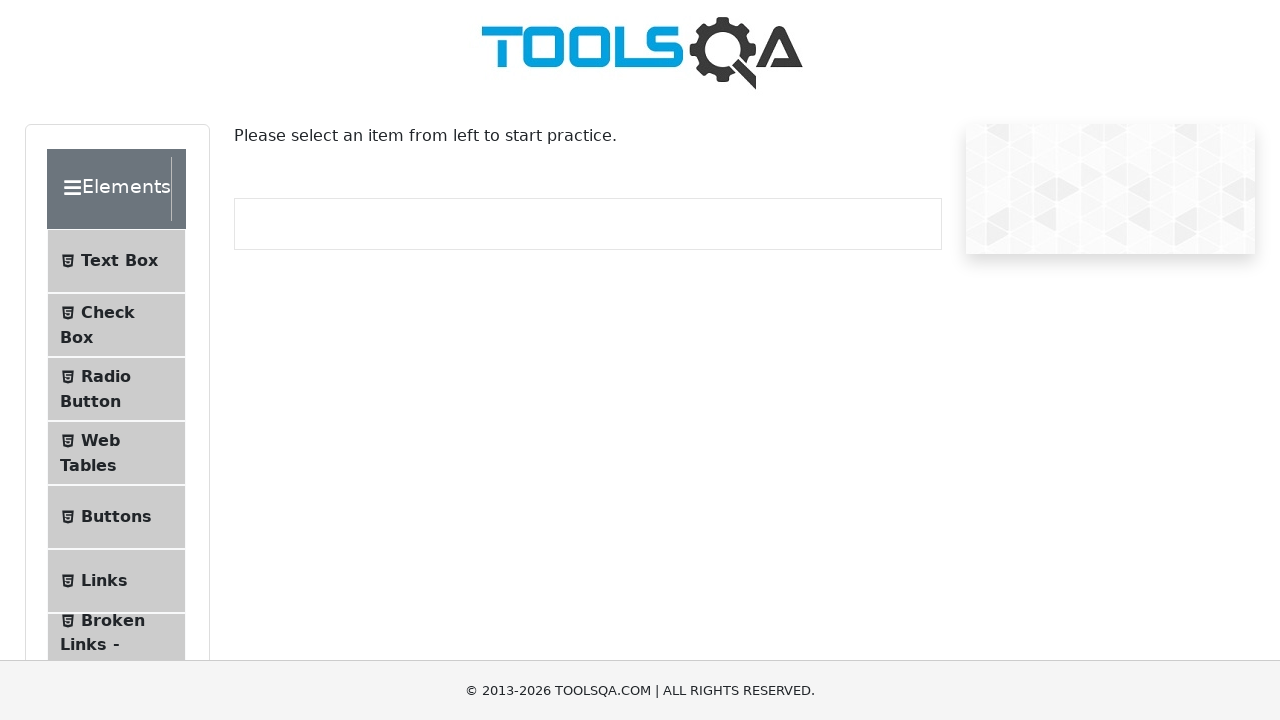

Scrolled down by 350x250 pixels
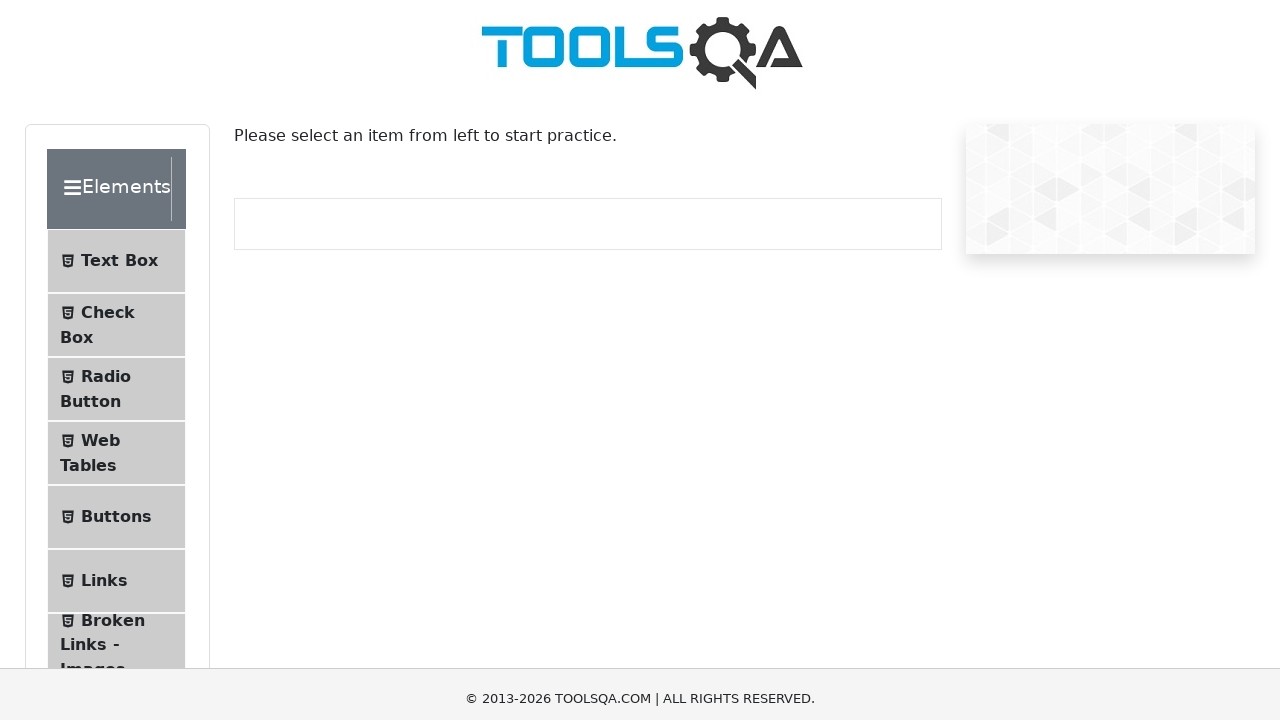

Scrolled down by another 350x250 pixels
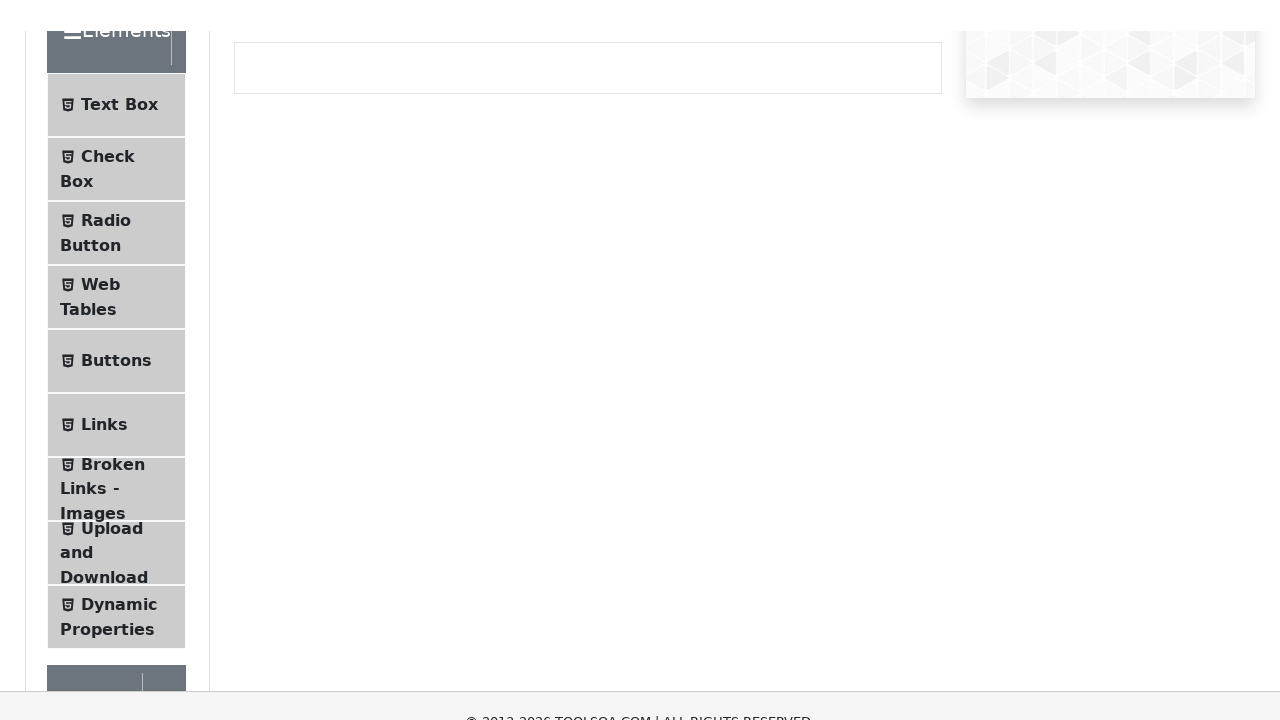

Clicked on Dynamic Properties menu item at (116, 422) on xpath=(//li)[9]
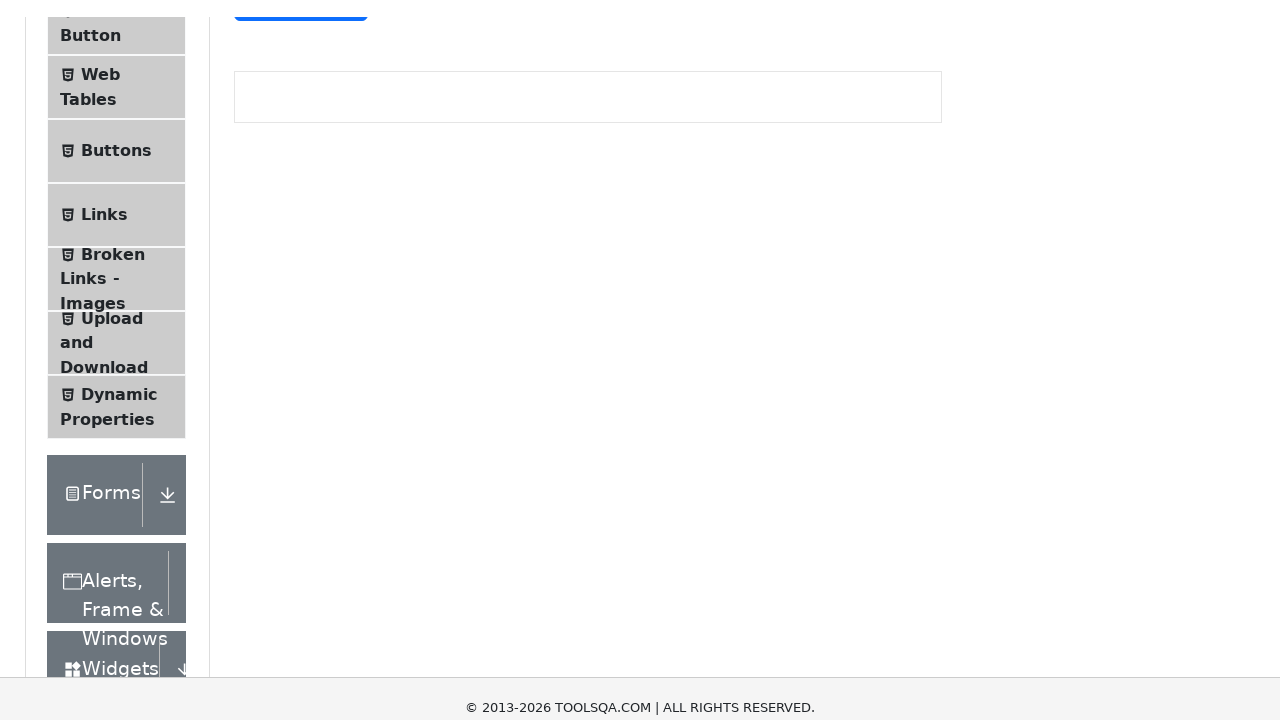

Waited 2 seconds for page to load
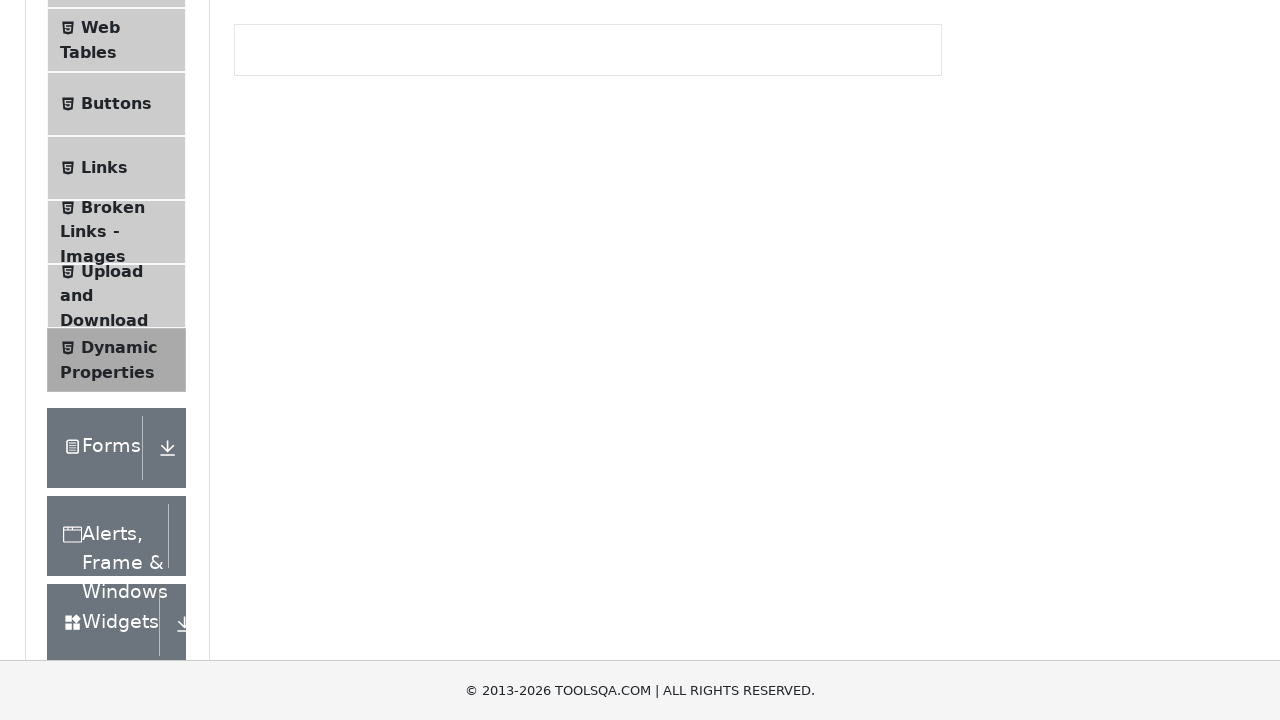

Clicked on color change button at (301, 360) on #colorChange
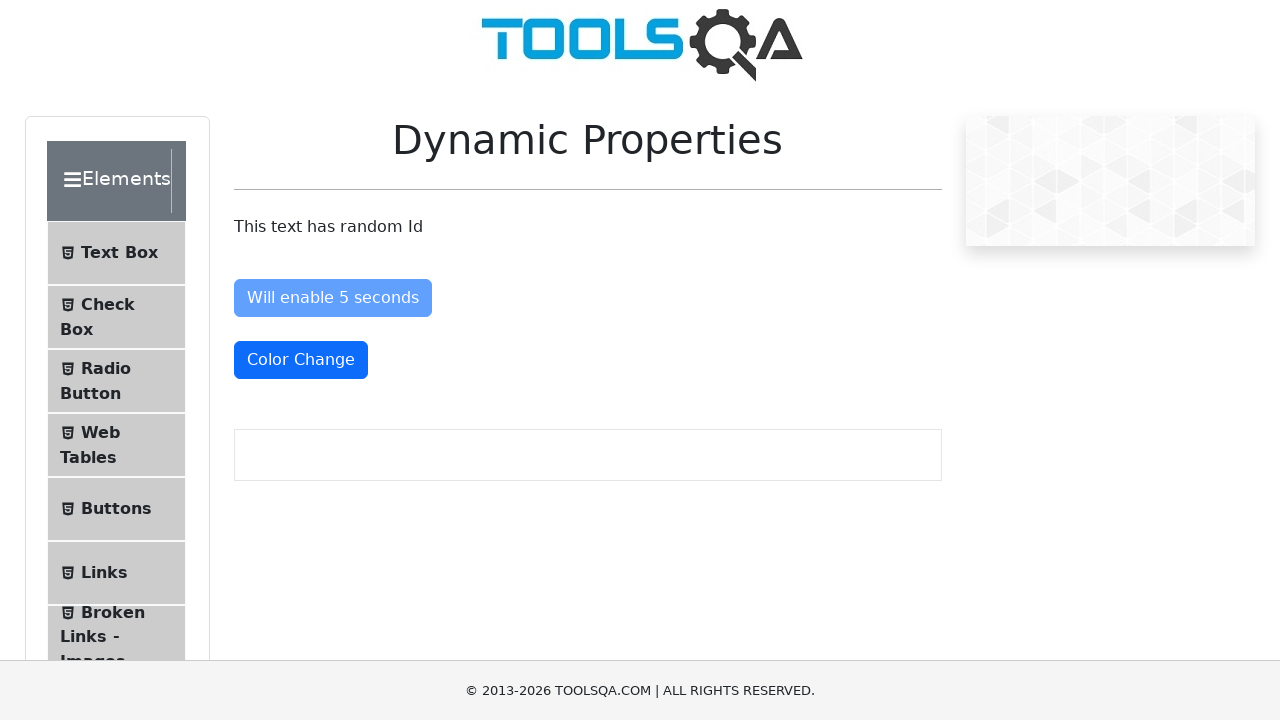

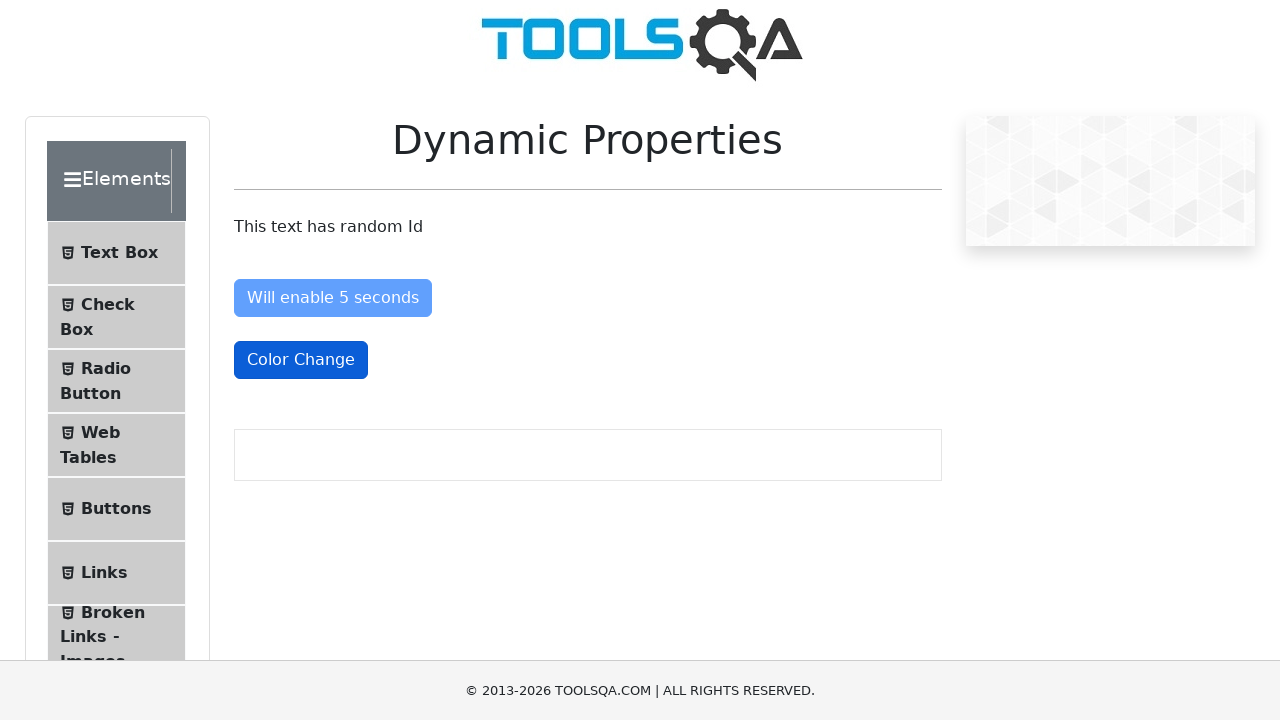